Tests sorting a data table by Last Name column in ascending order and verifies the column values are correctly sorted

Starting URL: https://the-internet.herokuapp.com/

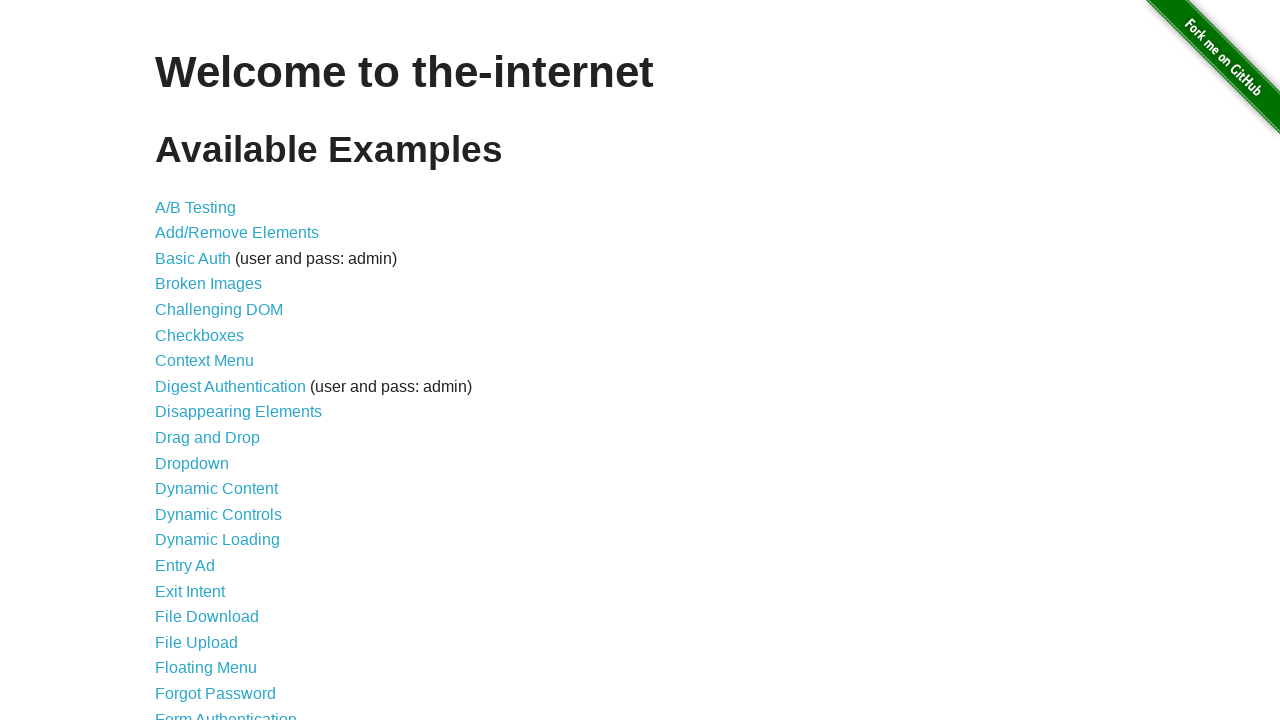

Clicked on Sortable Data Tables link at (230, 574) on a[href='/tables']
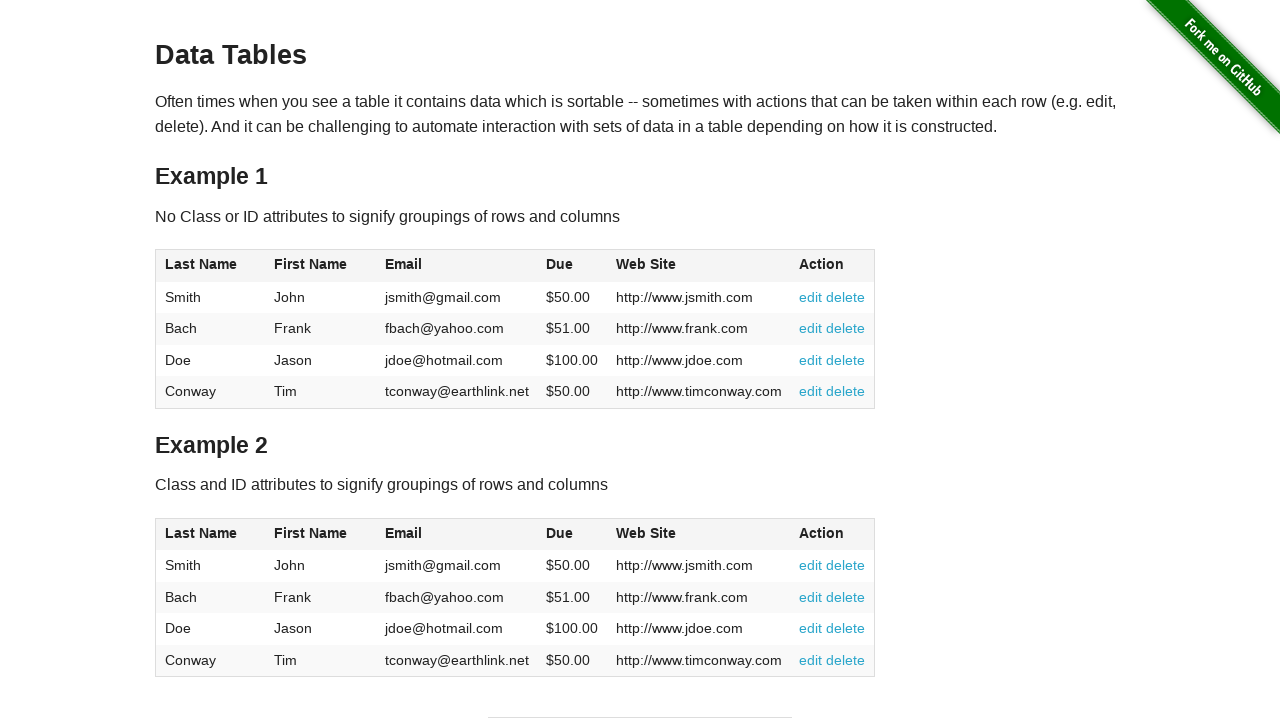

Sortable data tables page loaded
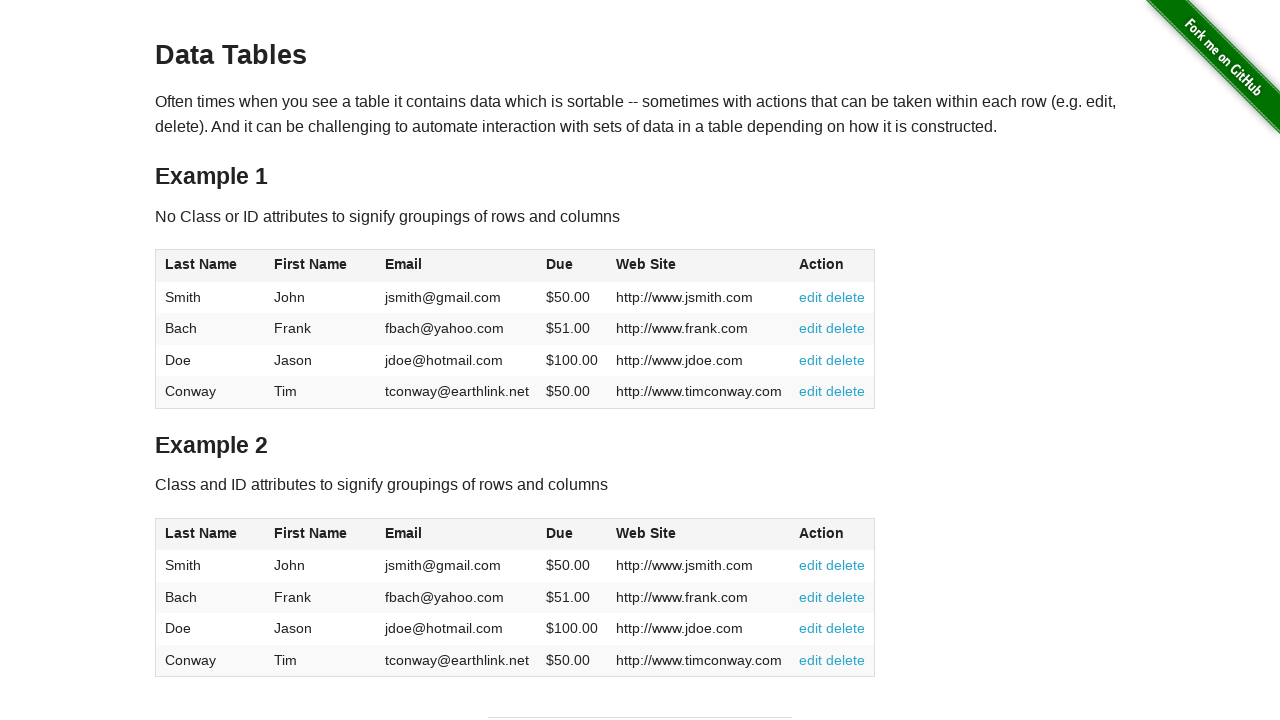

Clicked on Last Name column header to sort ascending at (210, 266) on table#table1 thead th:nth-child(1)
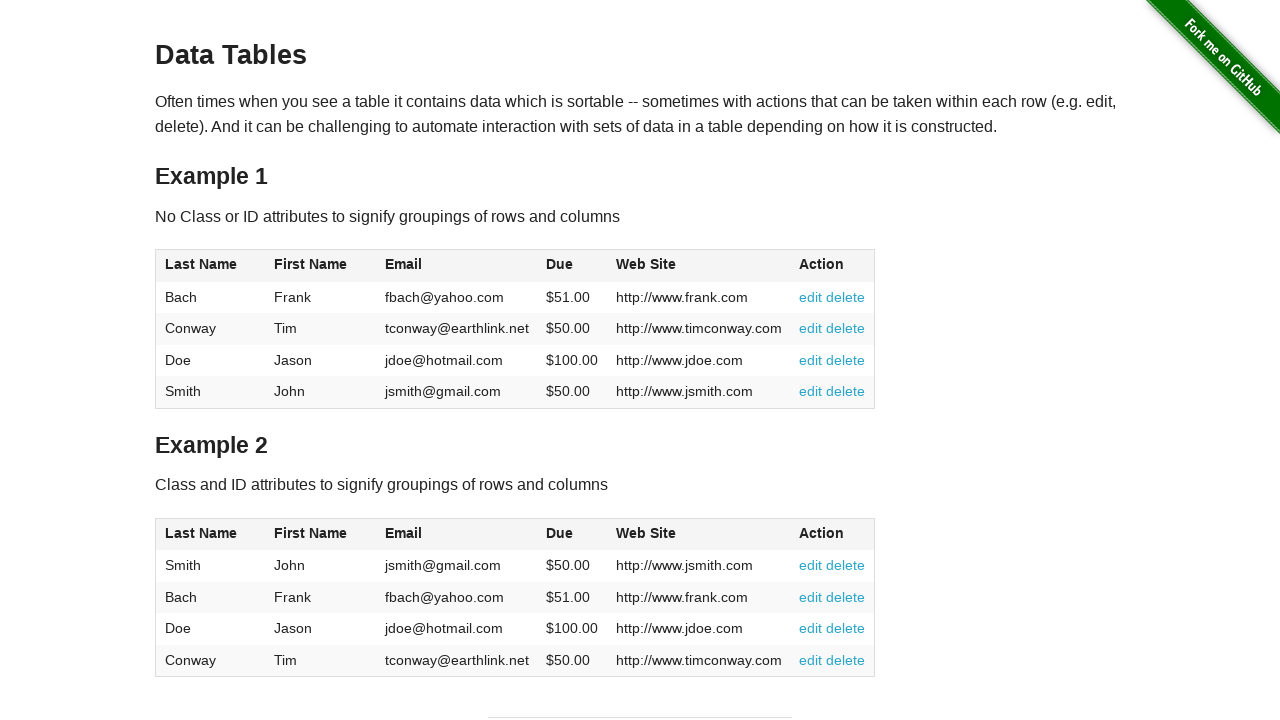

Last Name column sorted in ascending order - sort indicator displayed
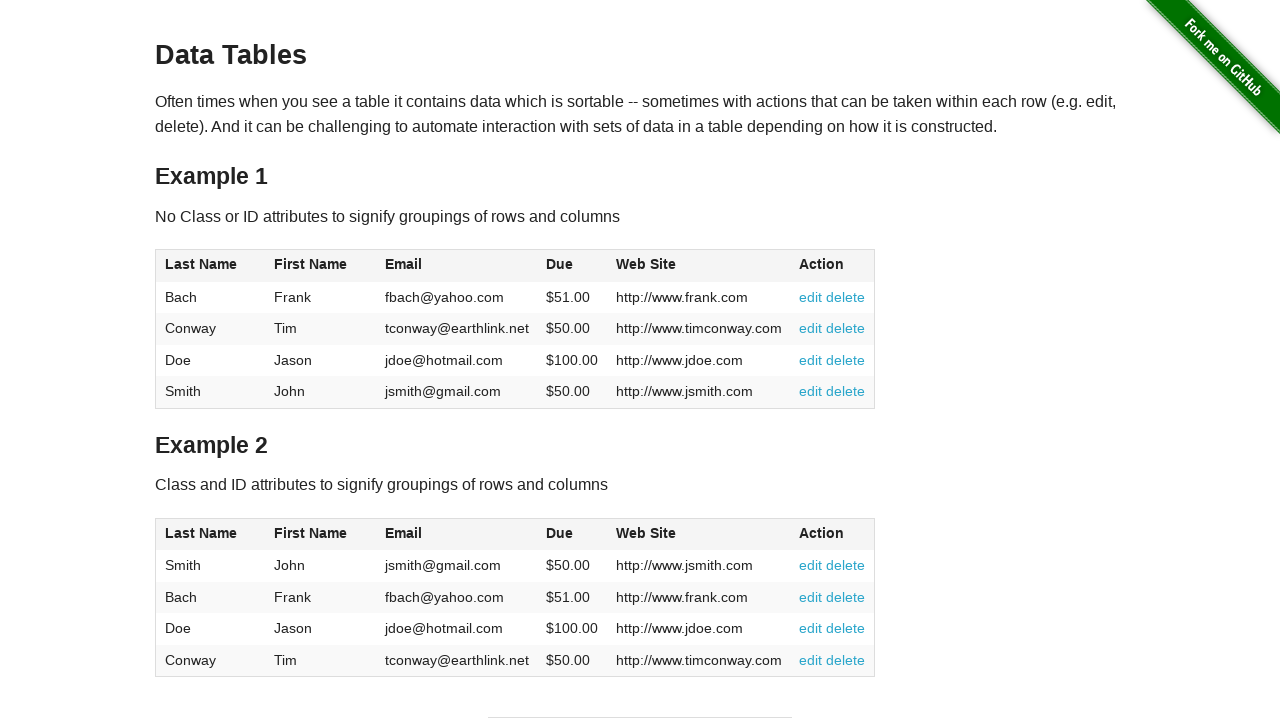

Table rows with sorted data are visible
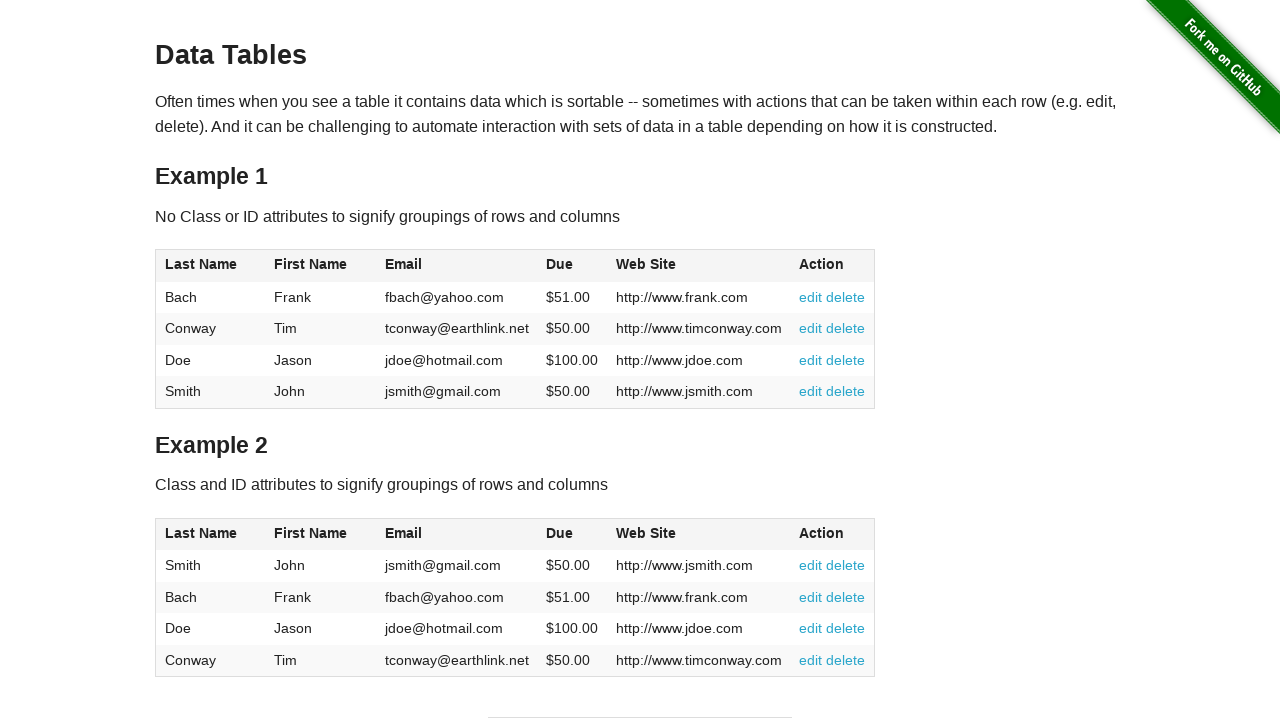

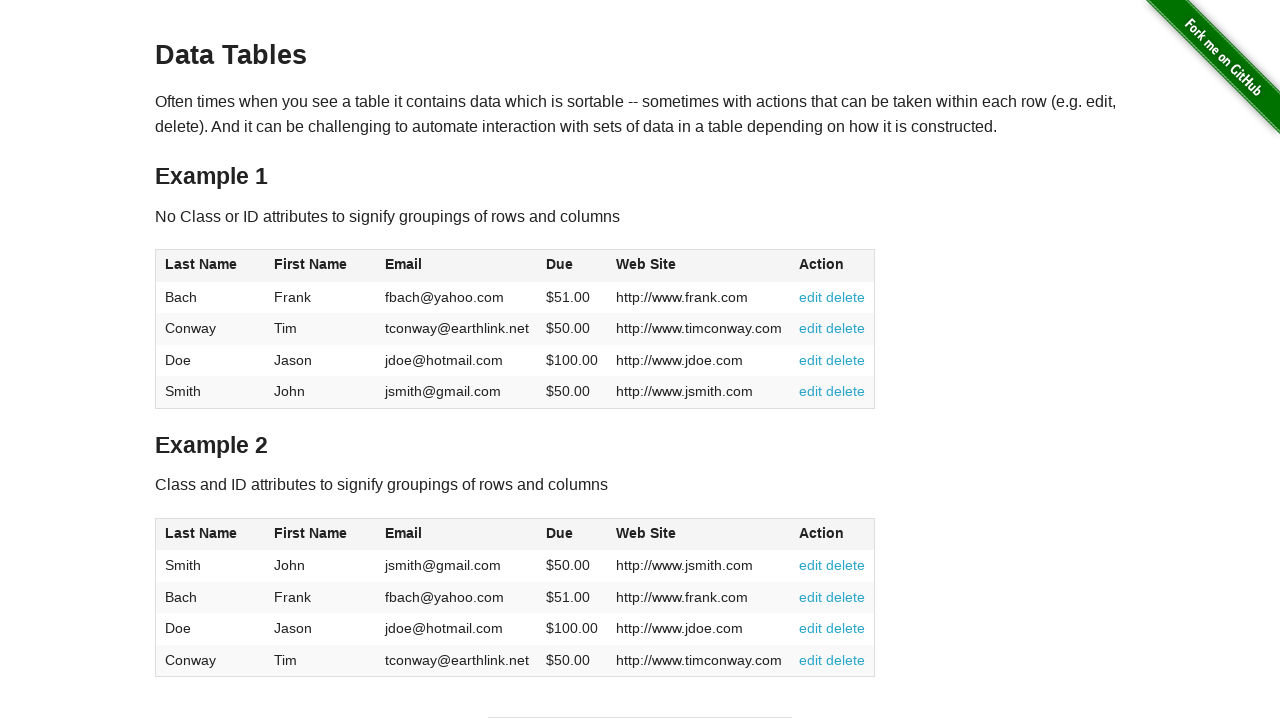